Tests the remove button functionality by clicking it, waiting for the loading bar to disappear, and verifying that the checkbox is removed and the success message is displayed

Starting URL: https://practice.cydeo.com/dynamic_controls

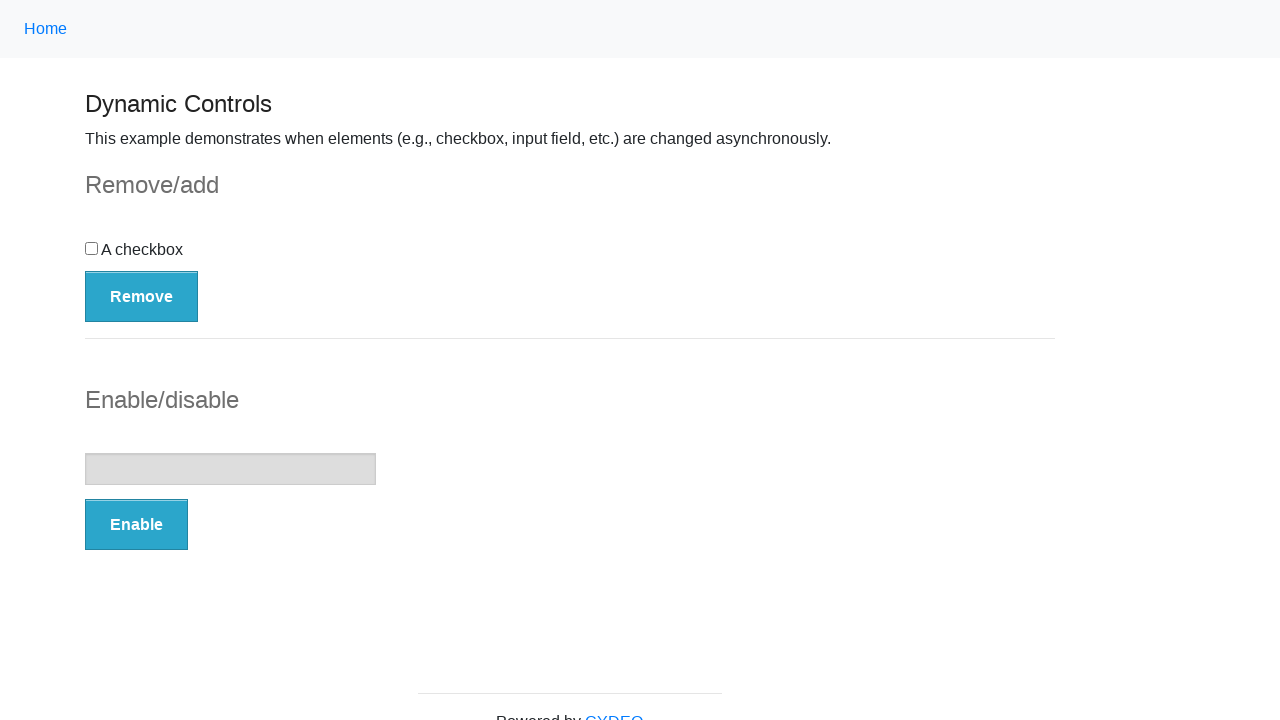

Clicked the Remove button at (142, 296) on button:has-text('Remove')
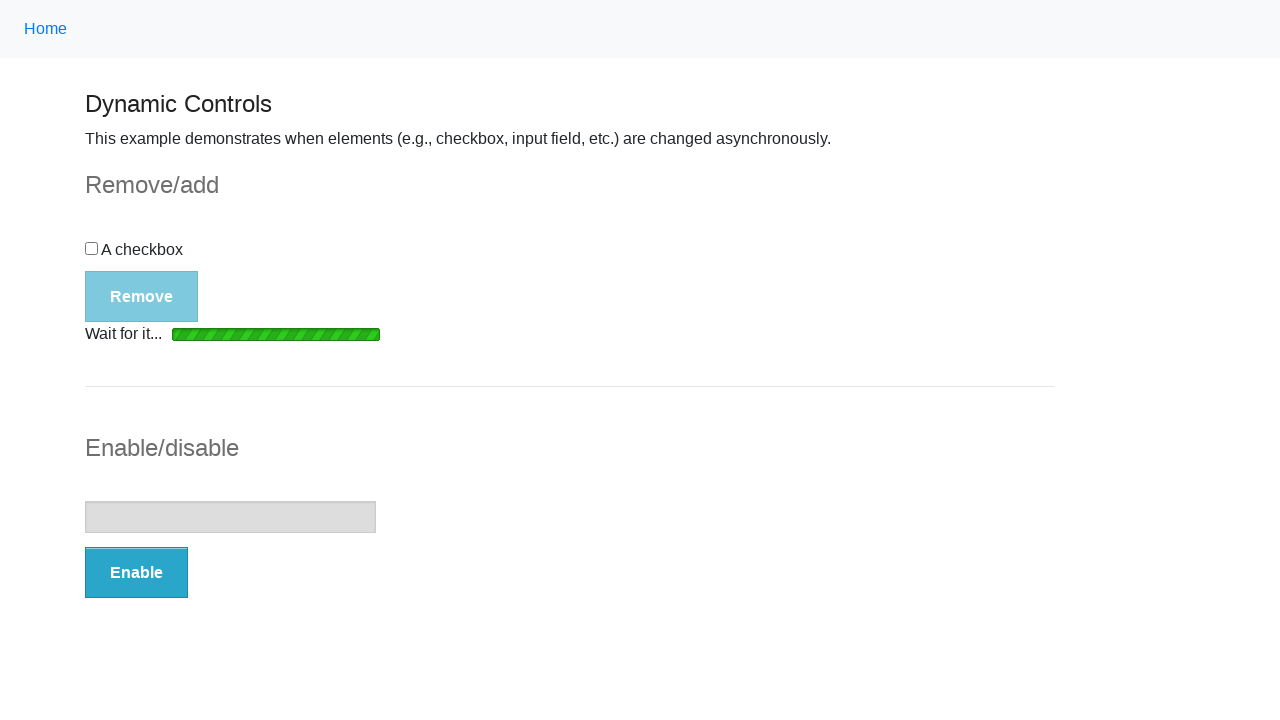

Loading bar disappeared
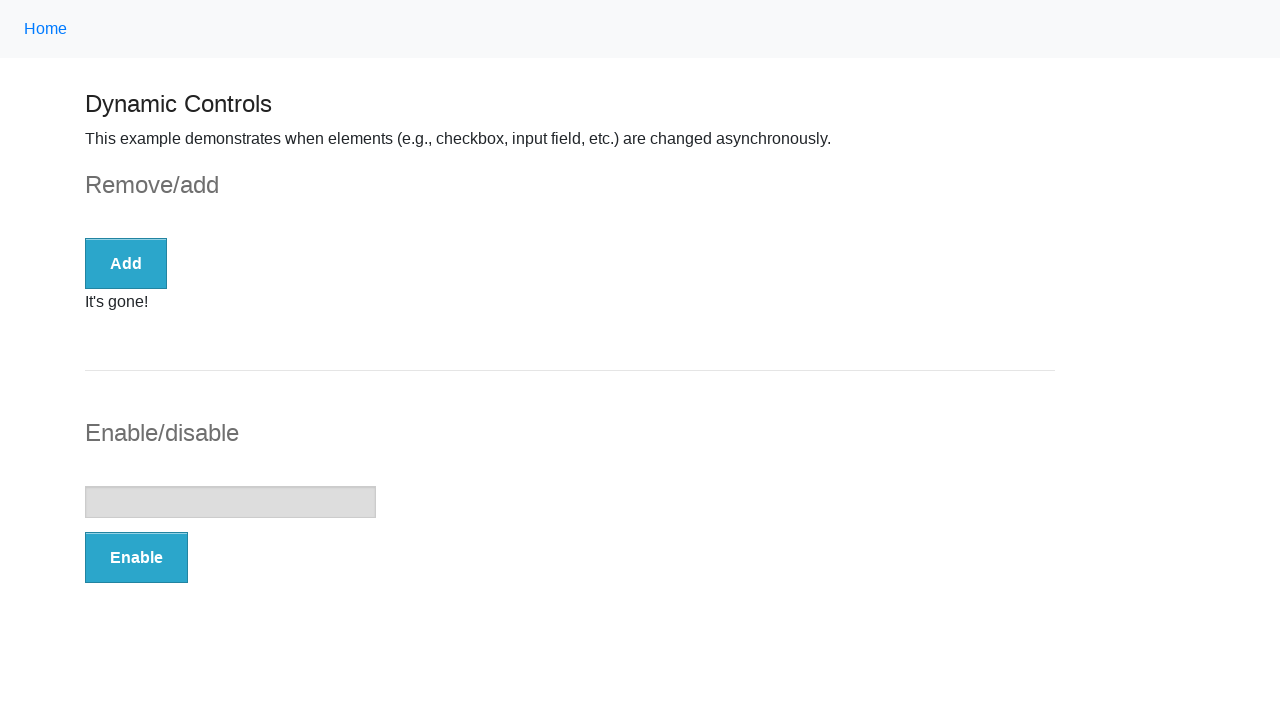

Verified checkbox is not visible
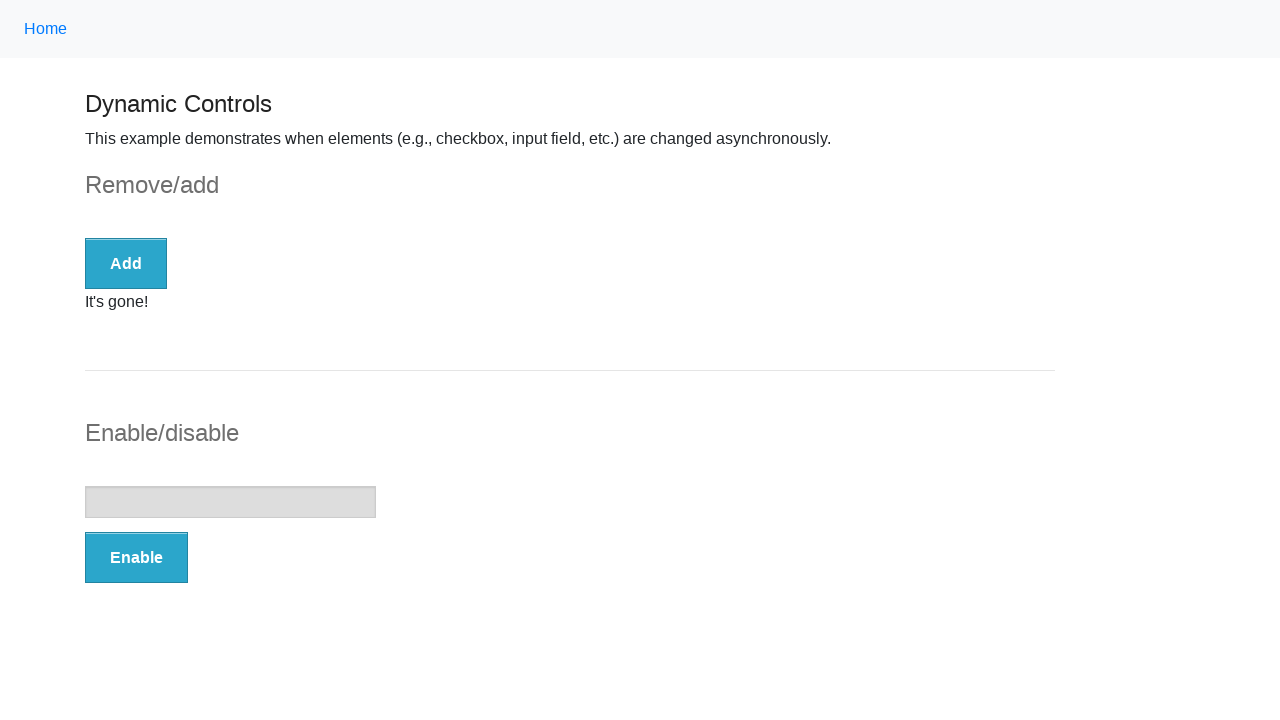

Verified success message is visible
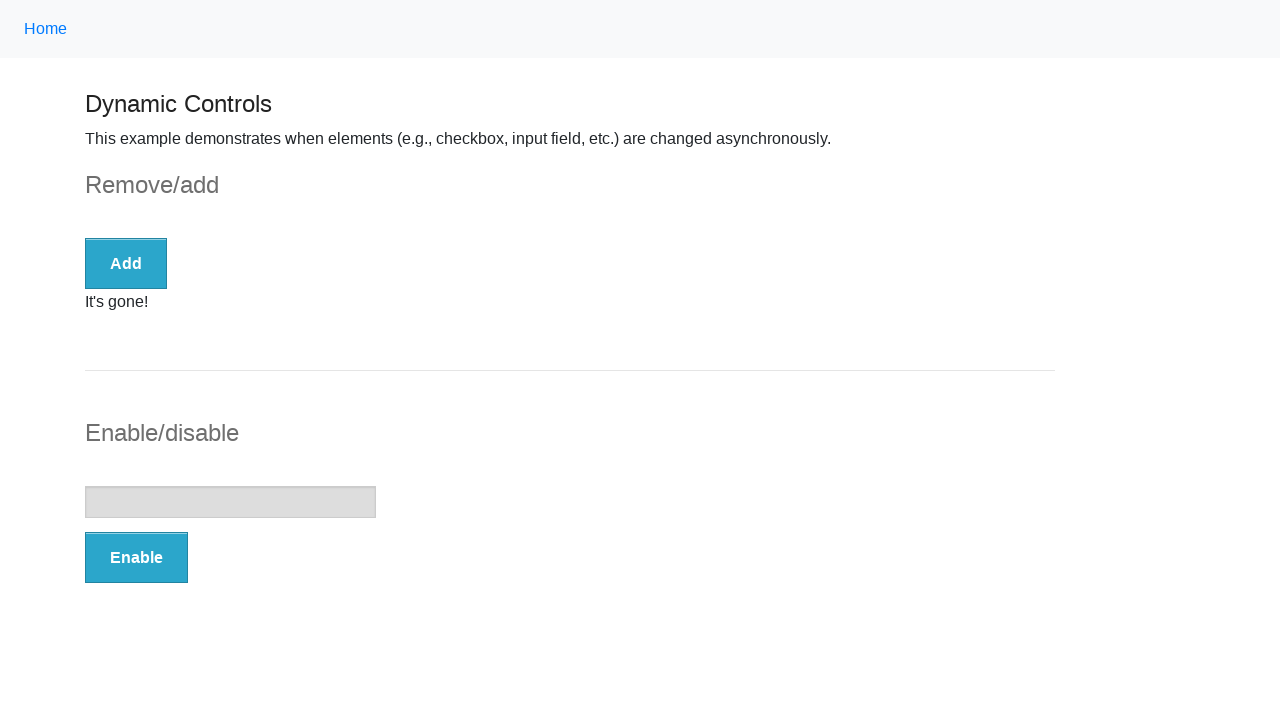

Verified success message contains 'It's gone!'
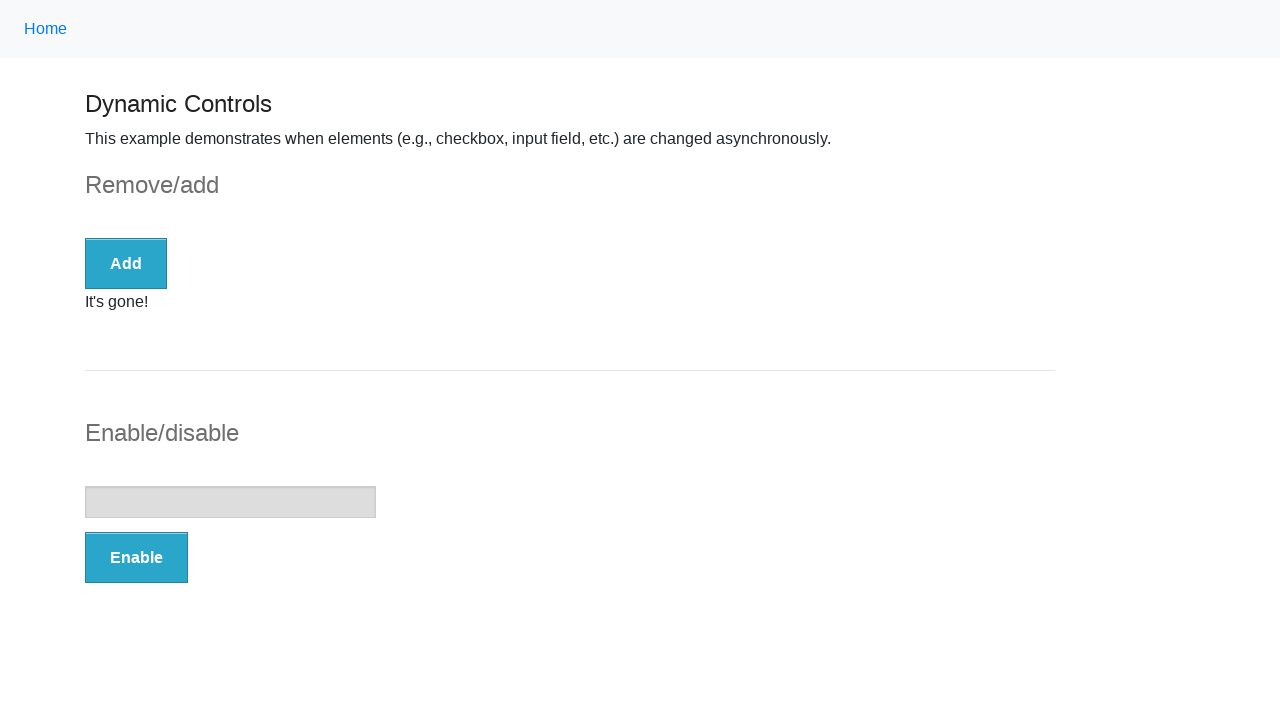

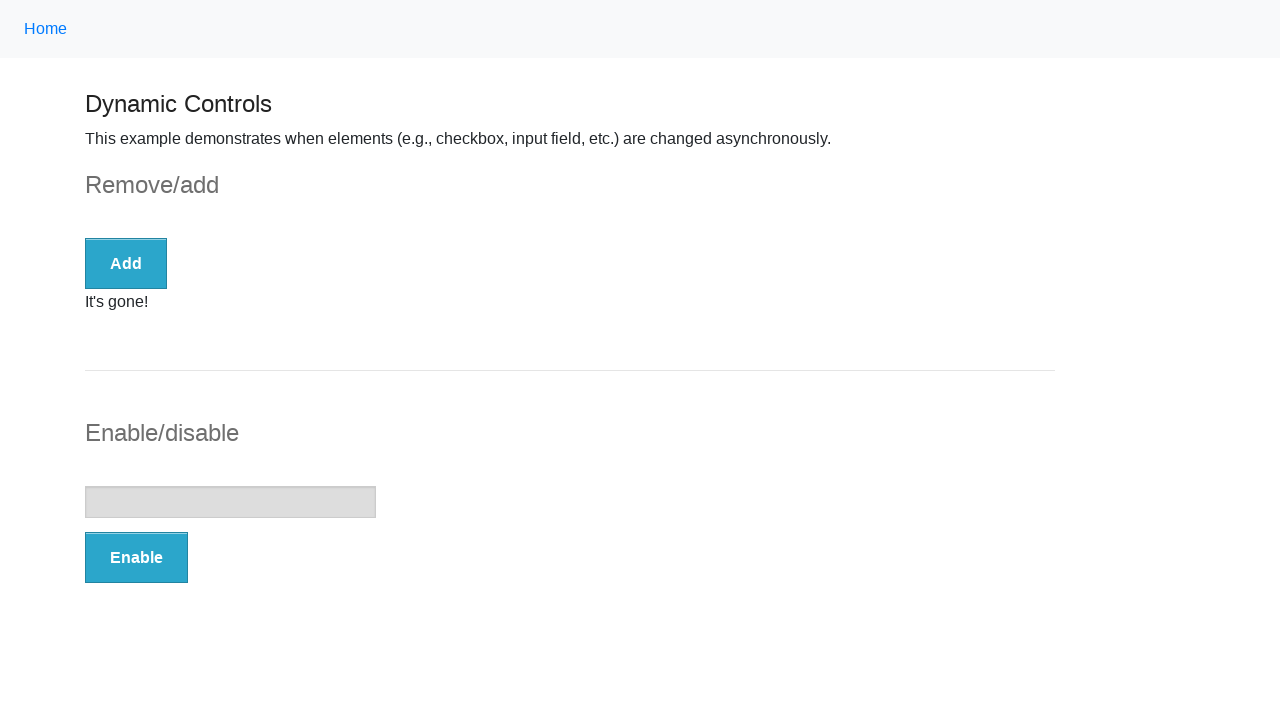